Tests single select dropdown functionality by selecting an option and verifying the displayed text

Starting URL: https://www.lambdatest.com/selenium-playground/select-dropdown-demo

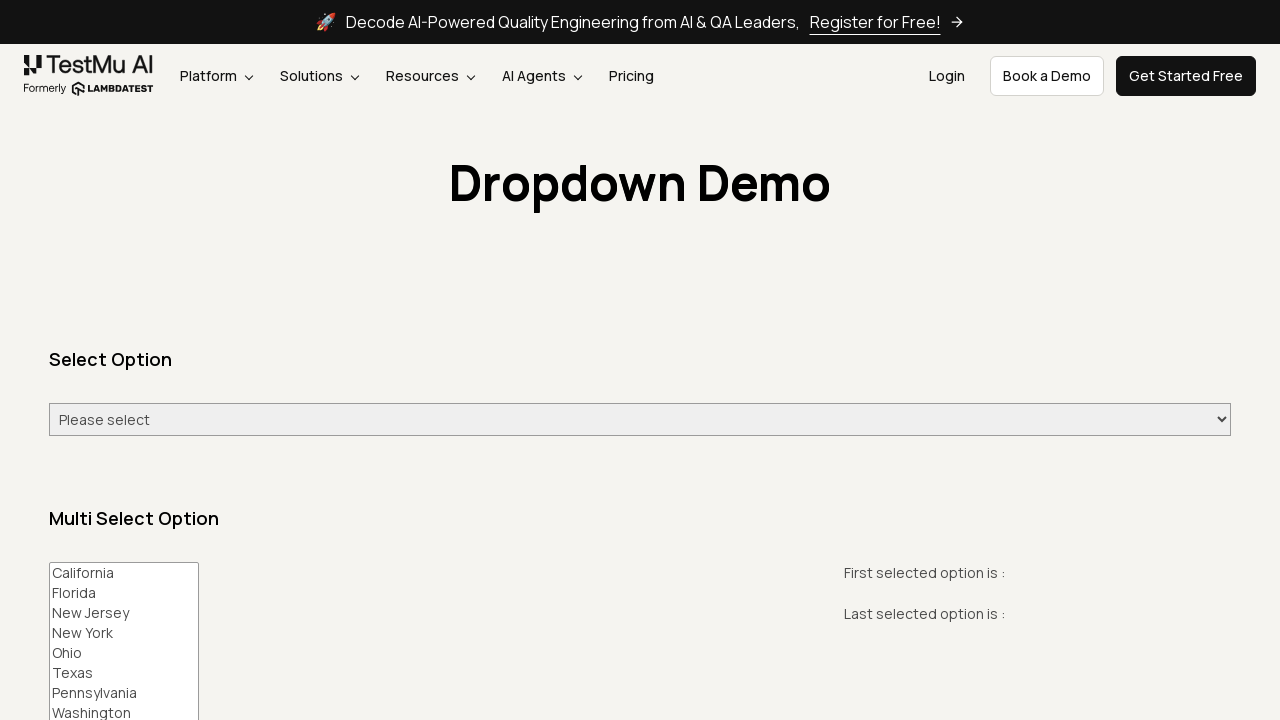

Navigated to select dropdown demo page
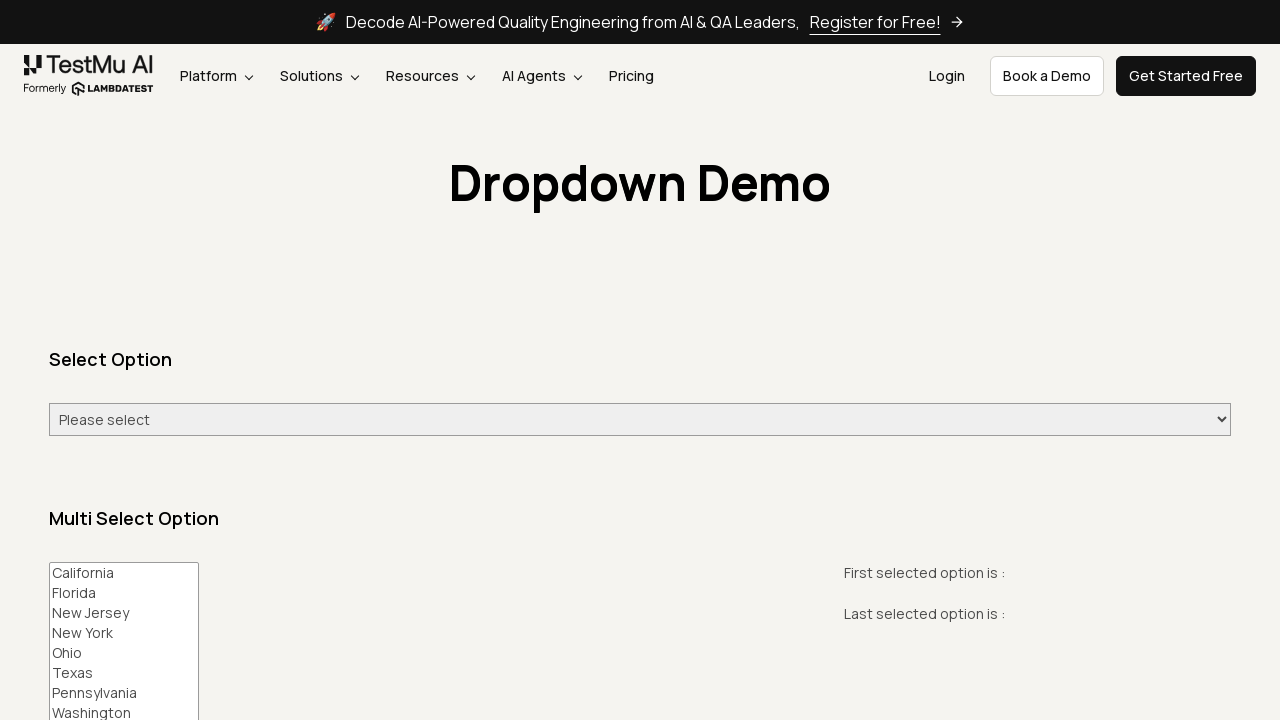

Selected 'Sunday' from the dropdown on #select-demo
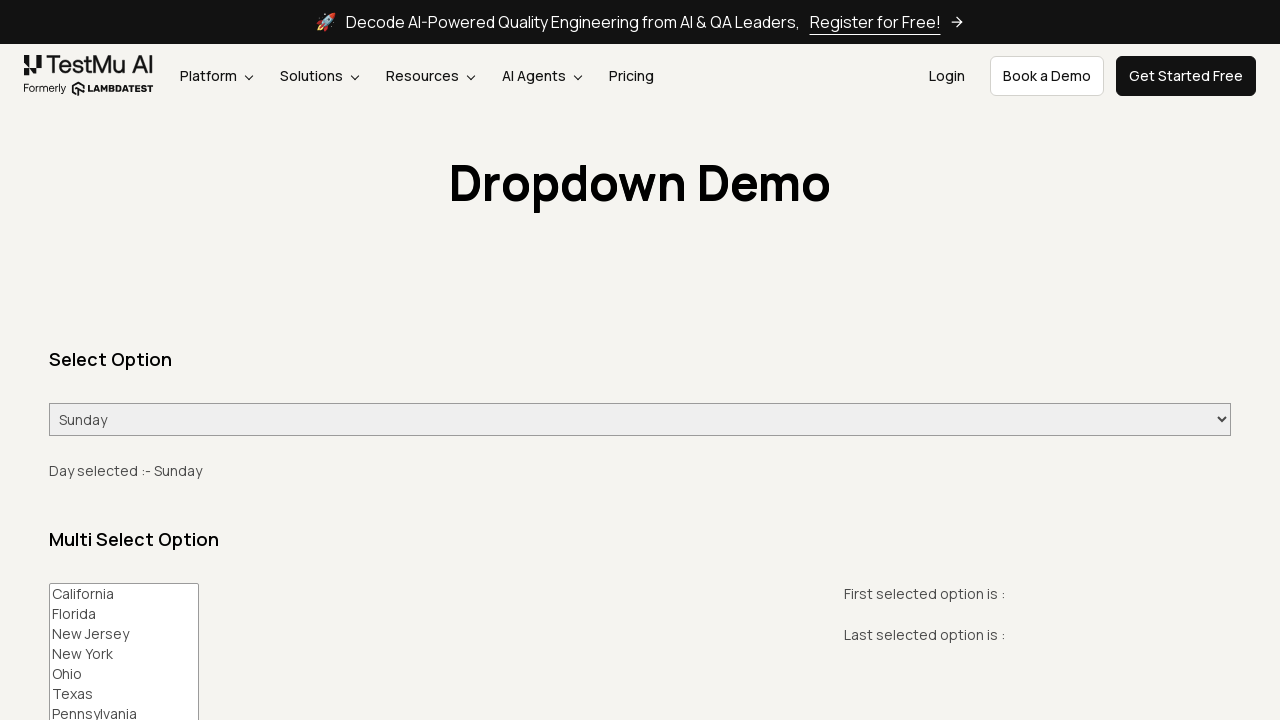

Verified that the selected value is displayed
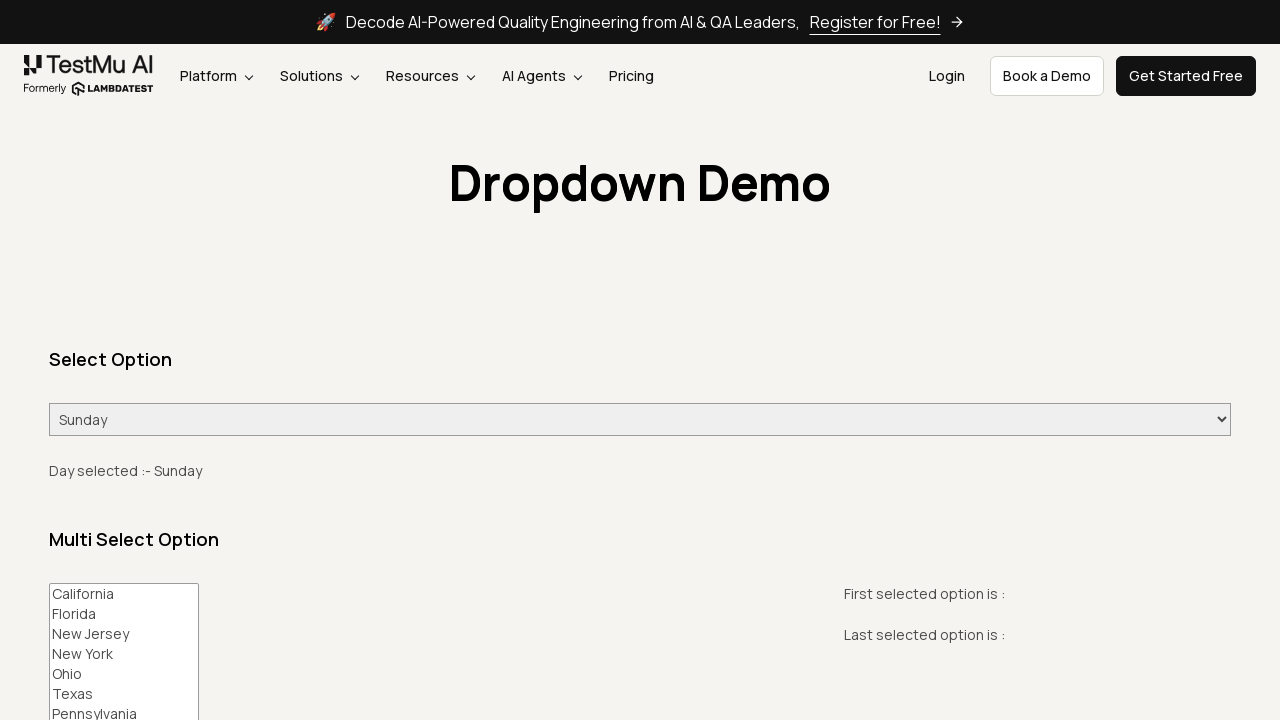

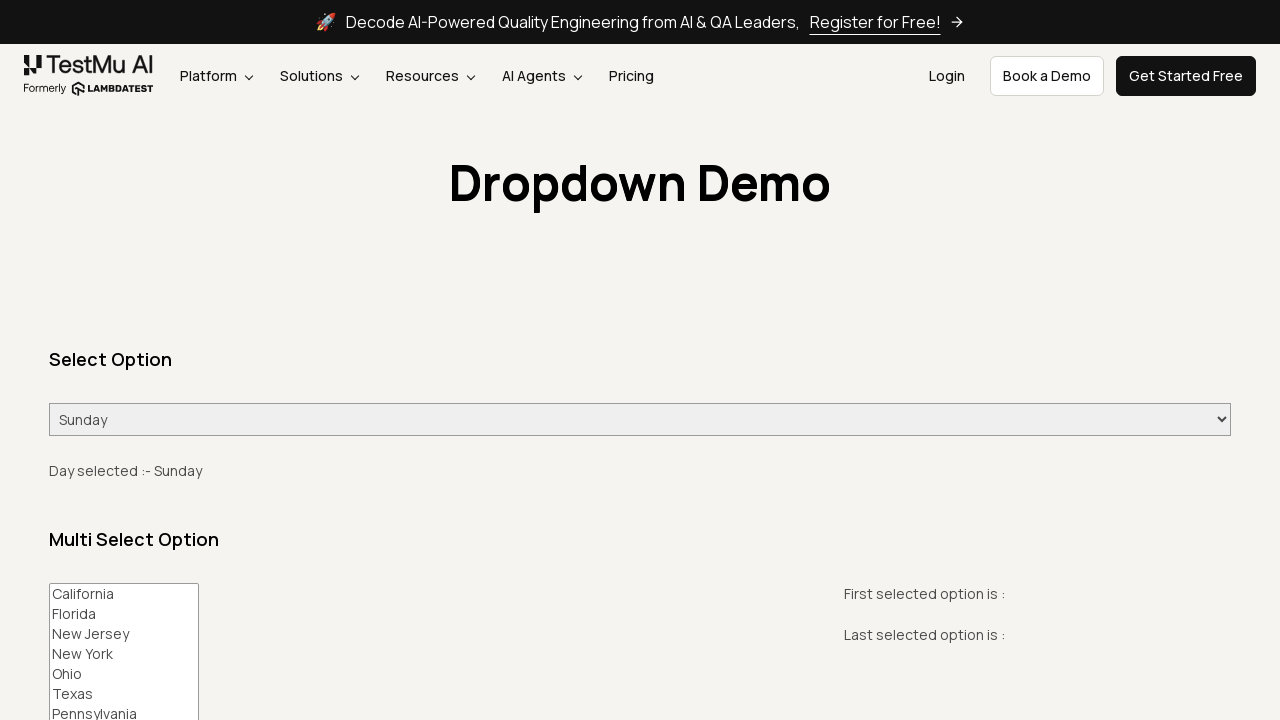